Tests adding a product to the basket and verifies that the basket count badge updates to show 1 item

Starting URL: https://sweetshop.netlify.app/

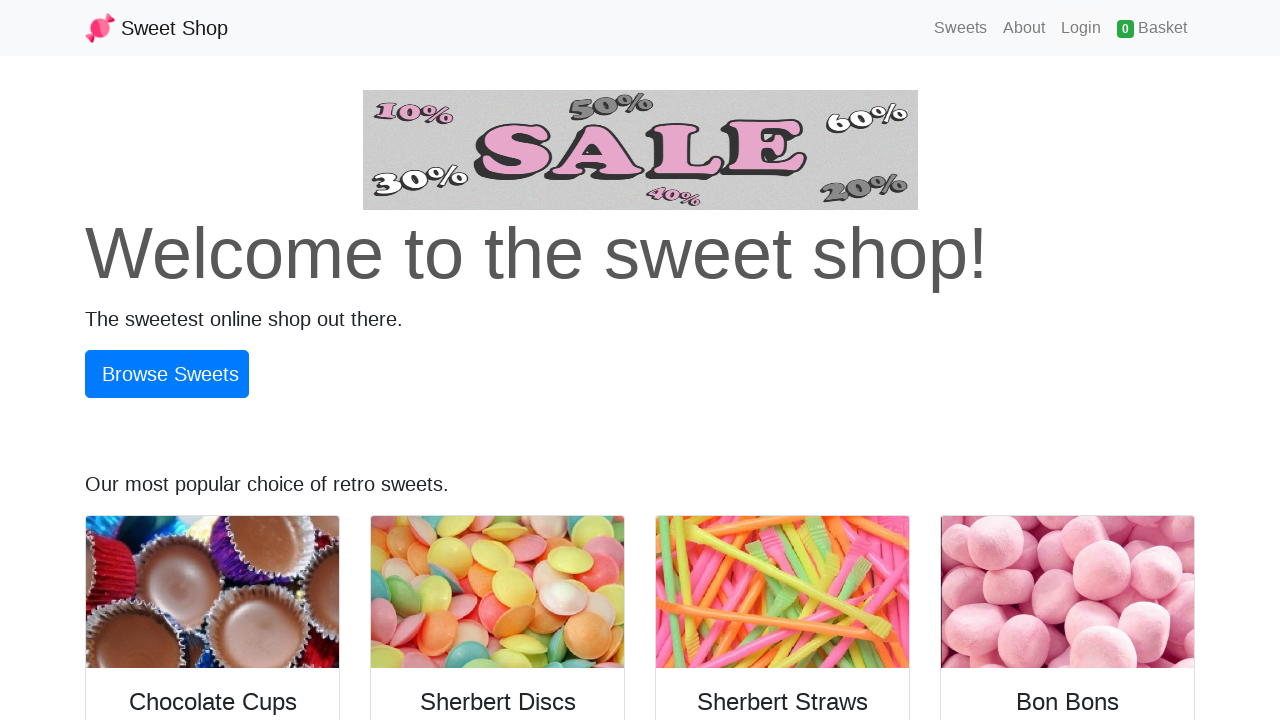

Clicked on the 'Sweets' navigation link at (961, 28) on internal:role=link[name="Sweets"s]
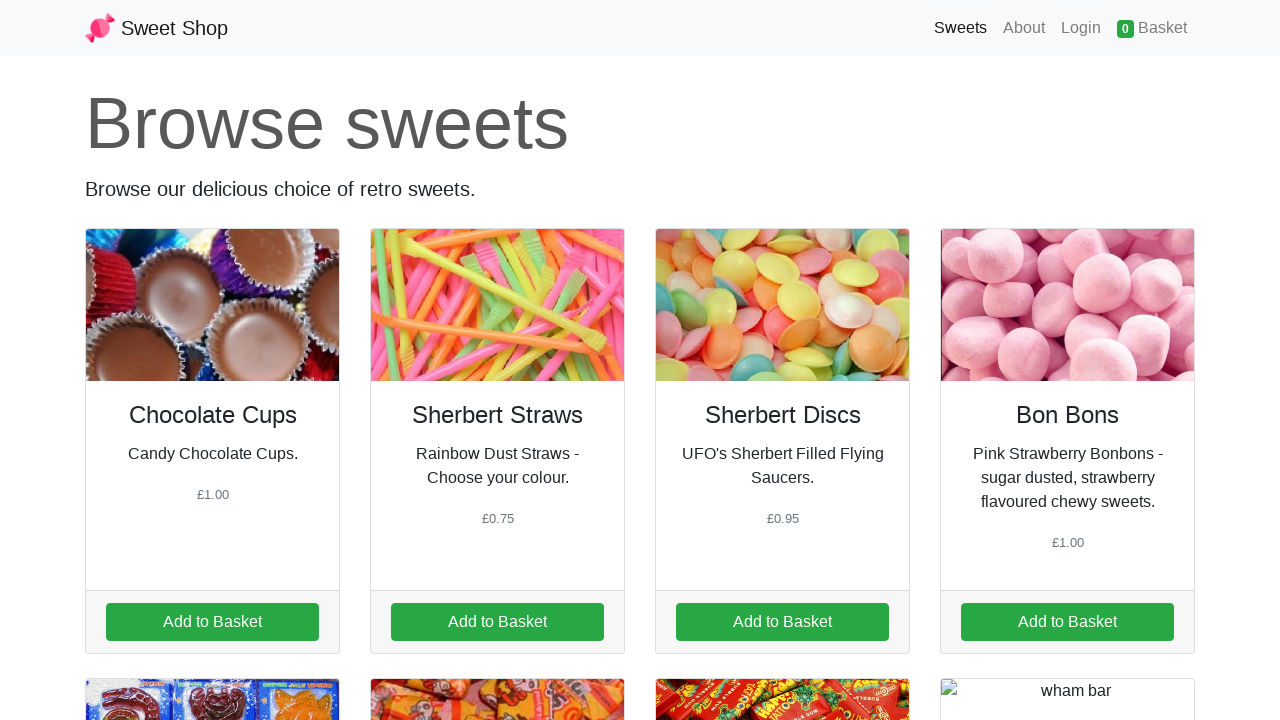

Located the 'Add to Basket' button on the second product
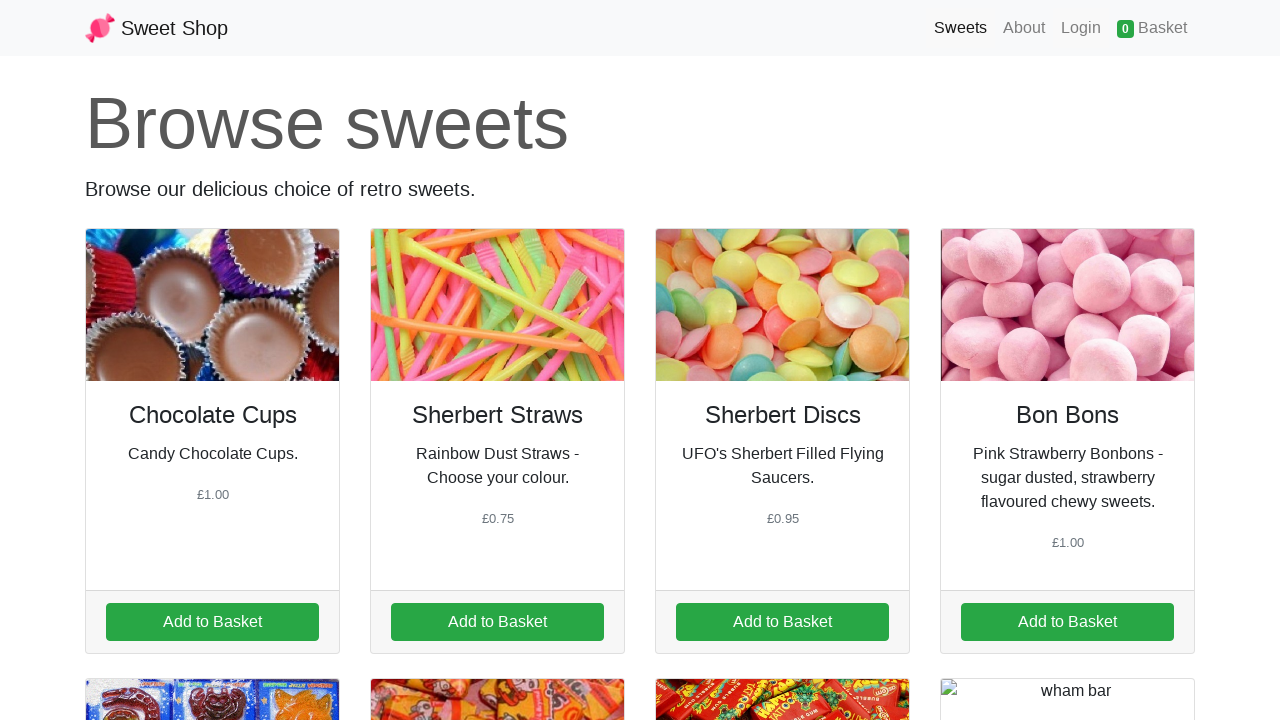

Scrolled the 'Add to Basket' button into view
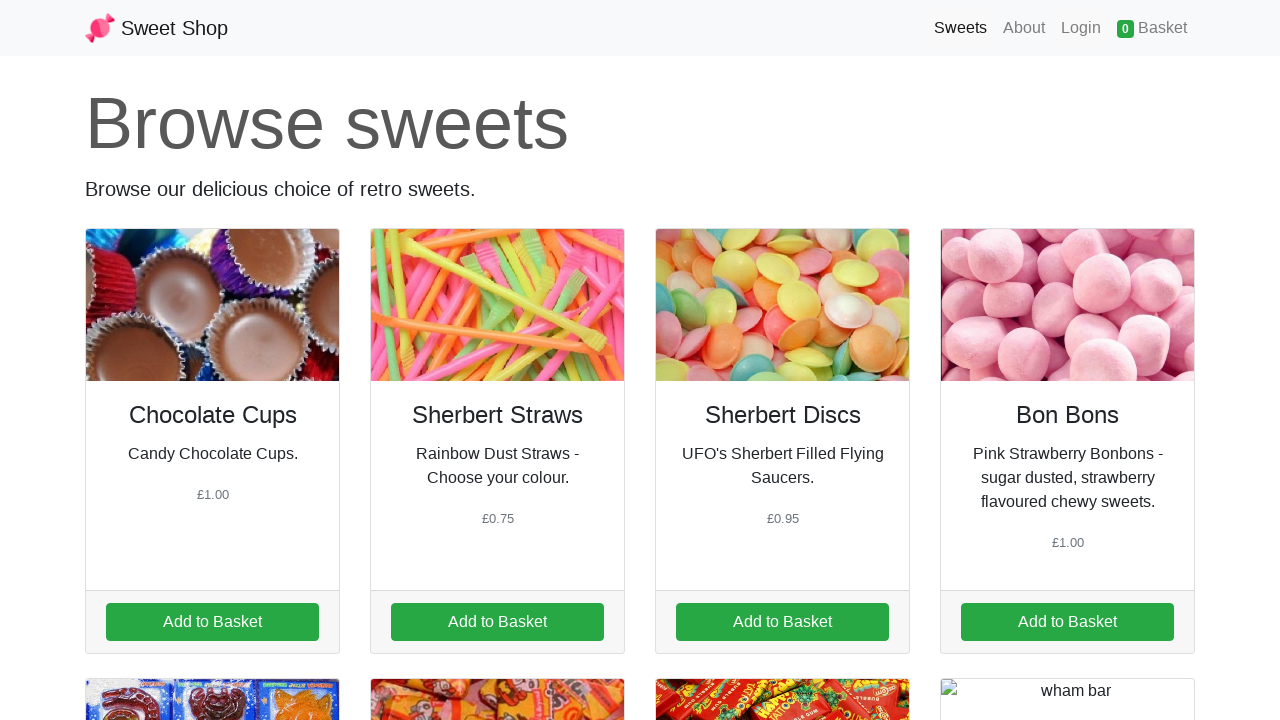

Clicked the 'Add to Basket' button at (498, 622) on div:nth-child(2) > .card > .card-footer > .btn >> nth=0
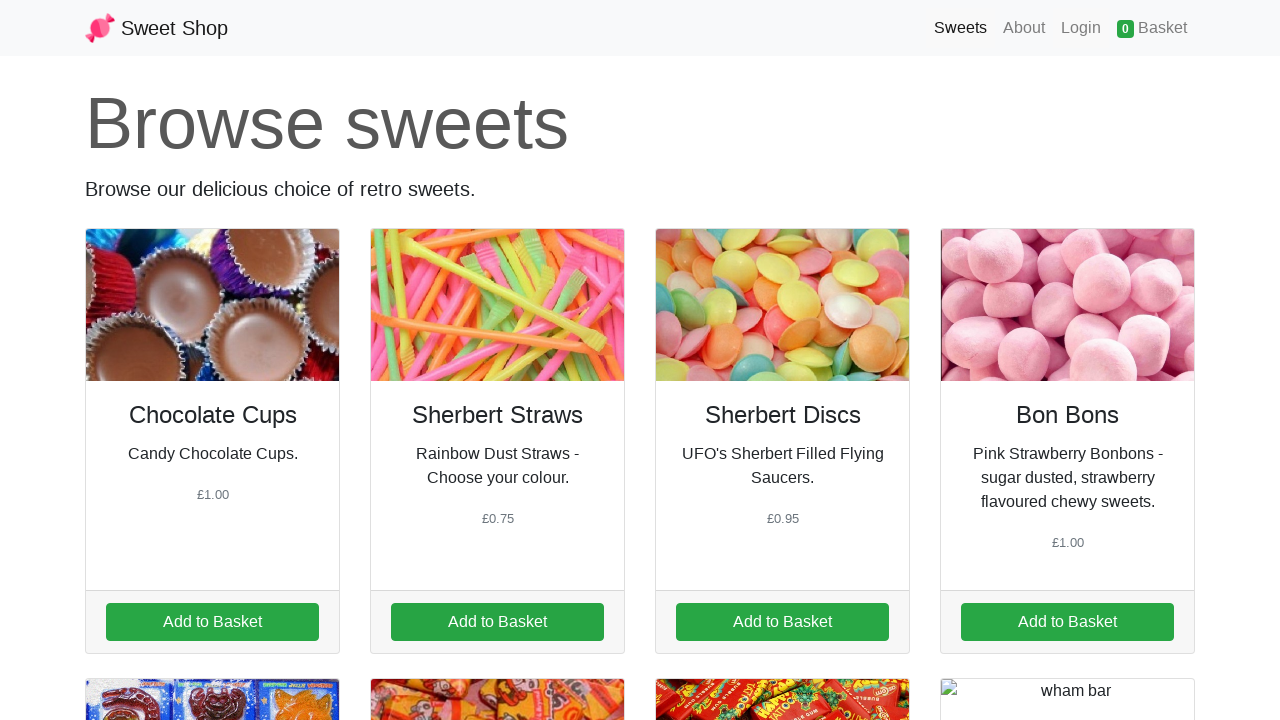

Basket count badge is now visible, confirming item was added to basket
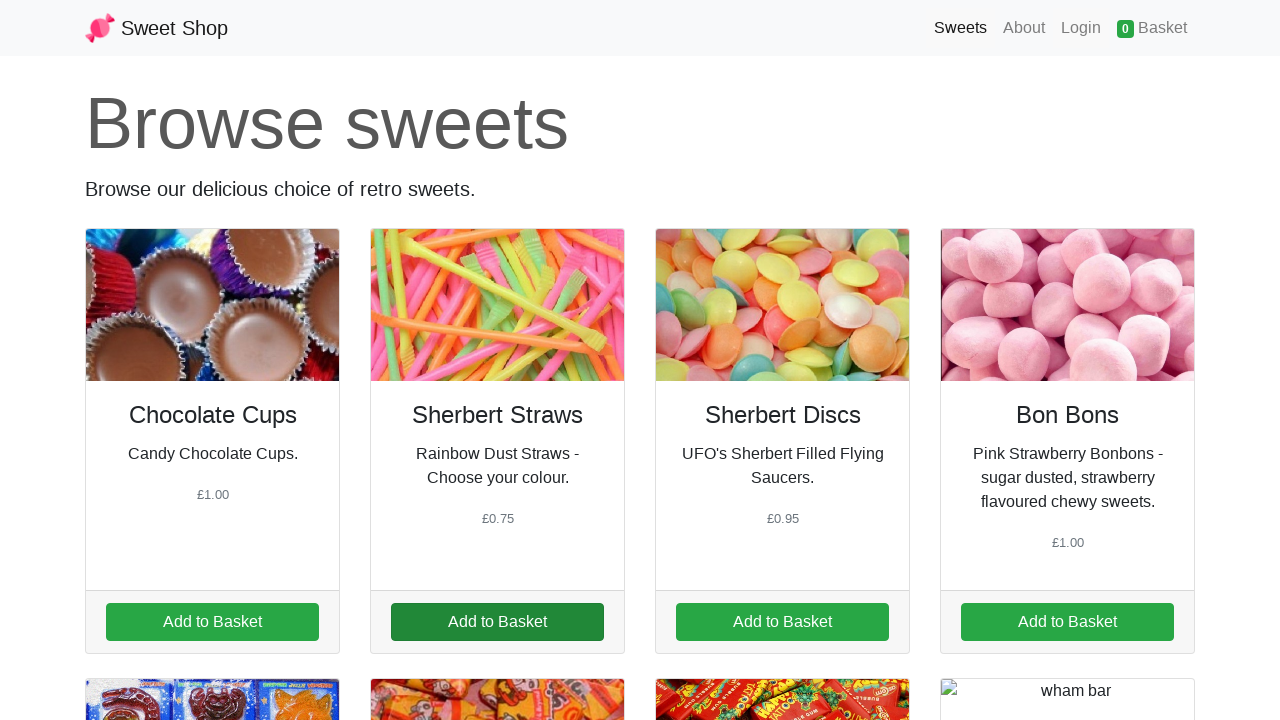

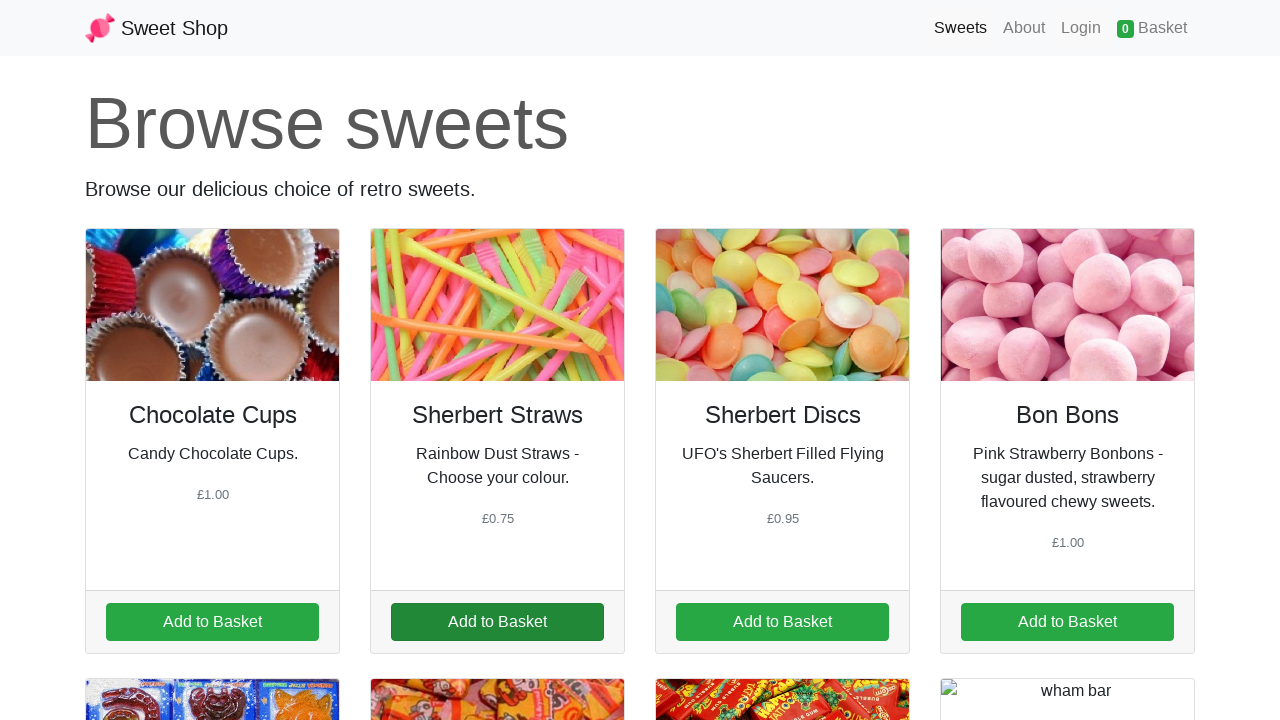